Tests adding multiple todo items to the list and verifies they appear correctly

Starting URL: https://demo.playwright.dev/todomvc

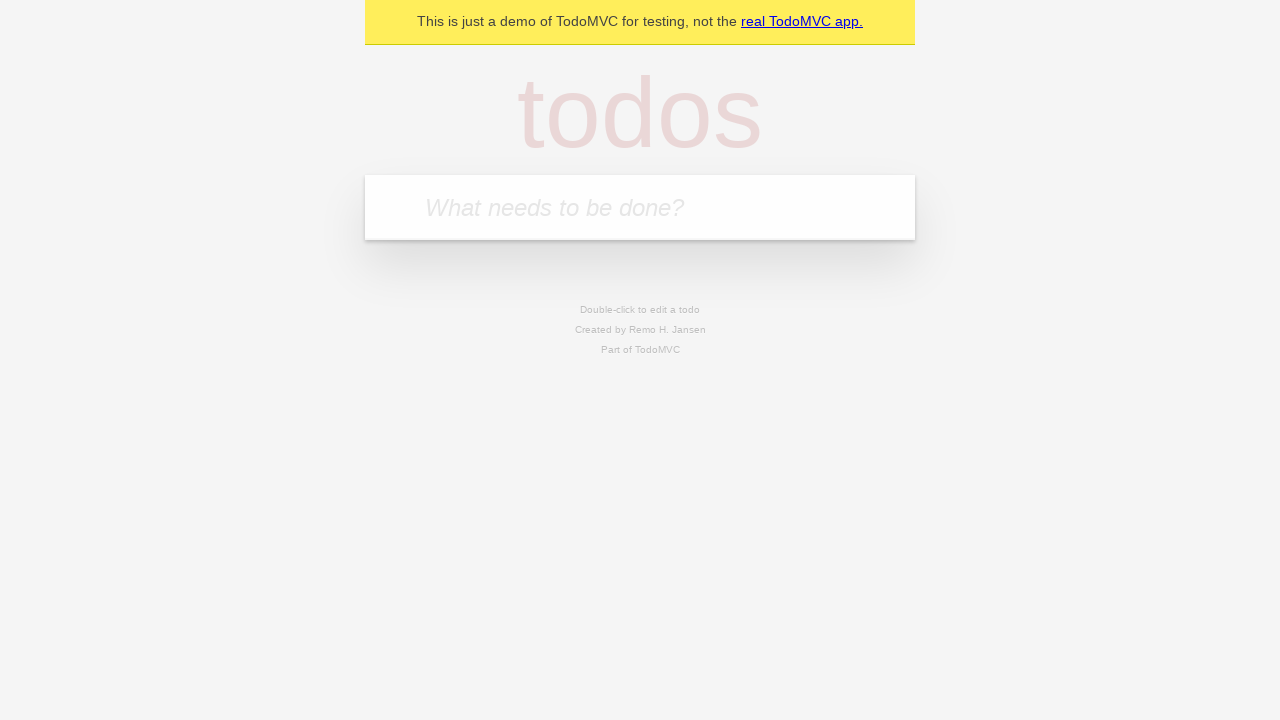

Filled todo input with 'buy some cheese' on internal:attr=[placeholder="What needs to be done?"i]
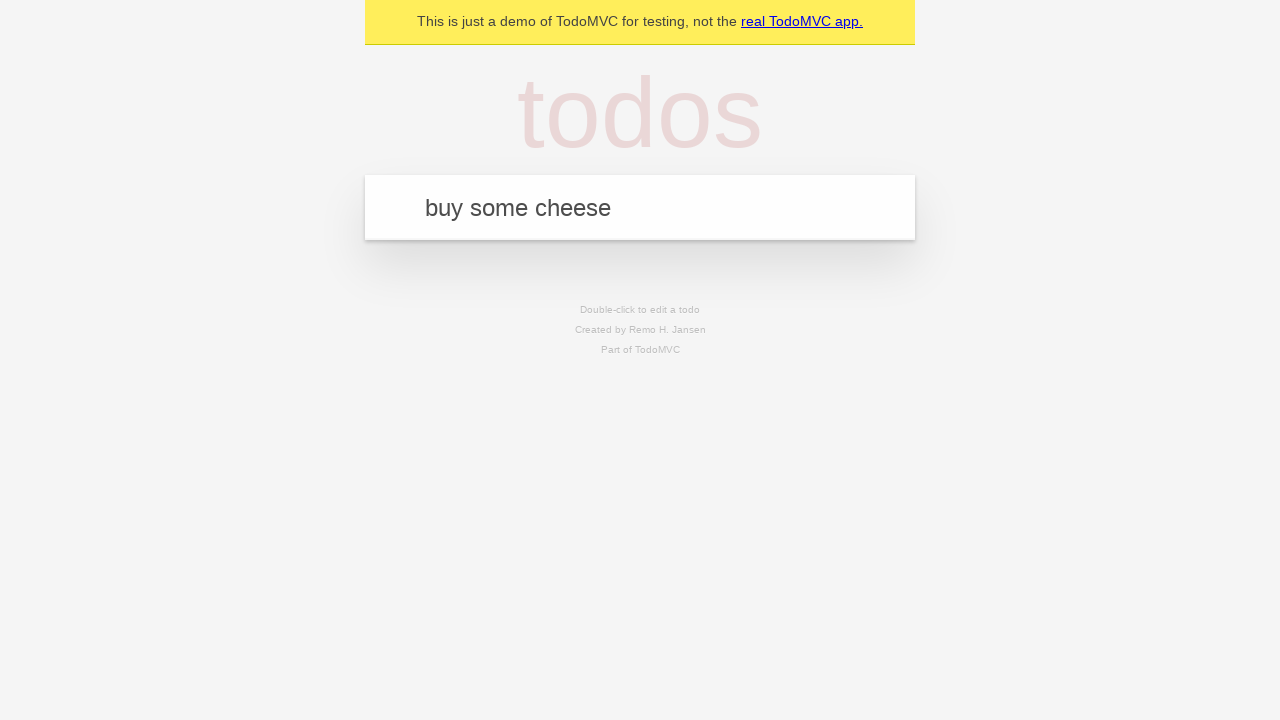

Pressed Enter to add first todo item on internal:attr=[placeholder="What needs to be done?"i]
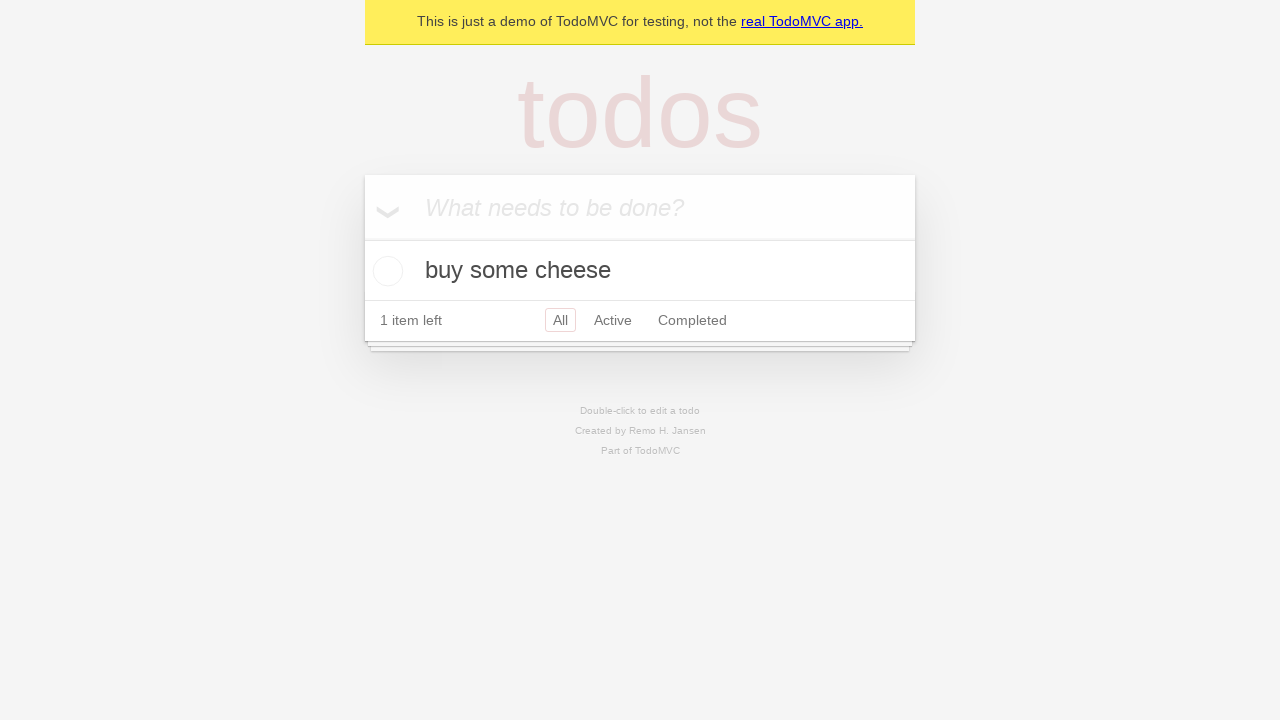

Filled todo input with 'feed the cat' on internal:attr=[placeholder="What needs to be done?"i]
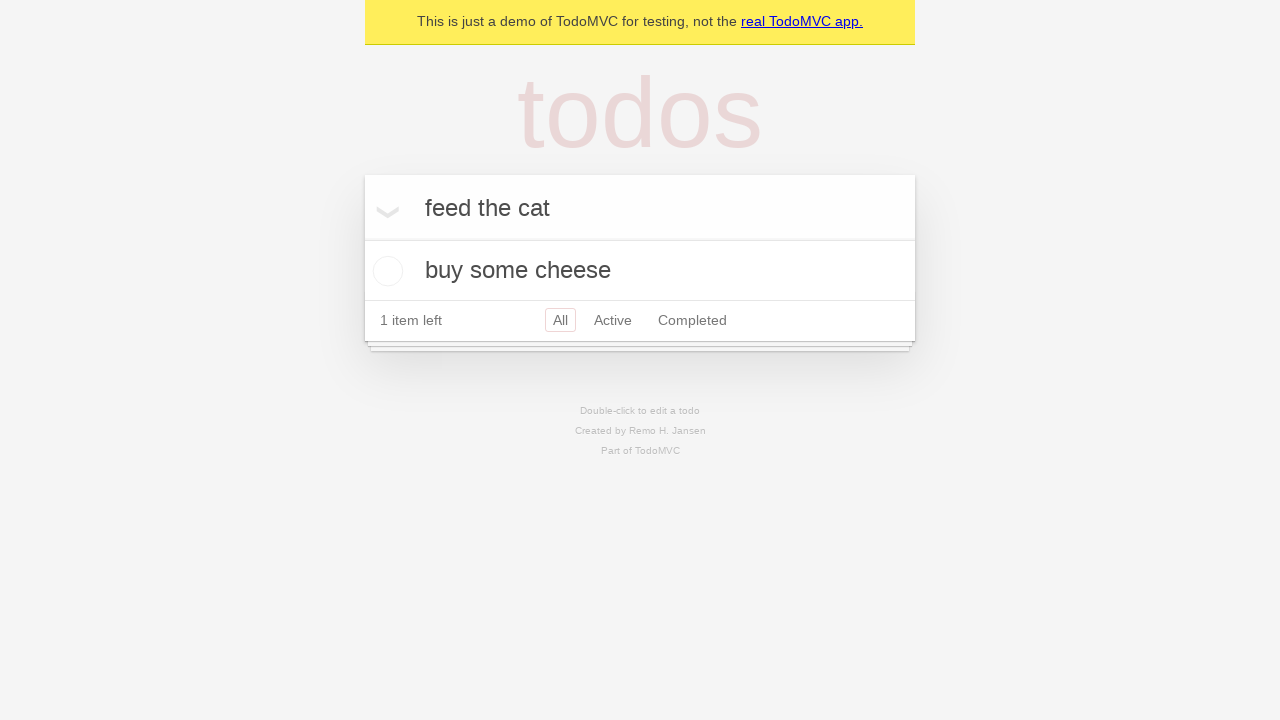

Pressed Enter to add second todo item on internal:attr=[placeholder="What needs to be done?"i]
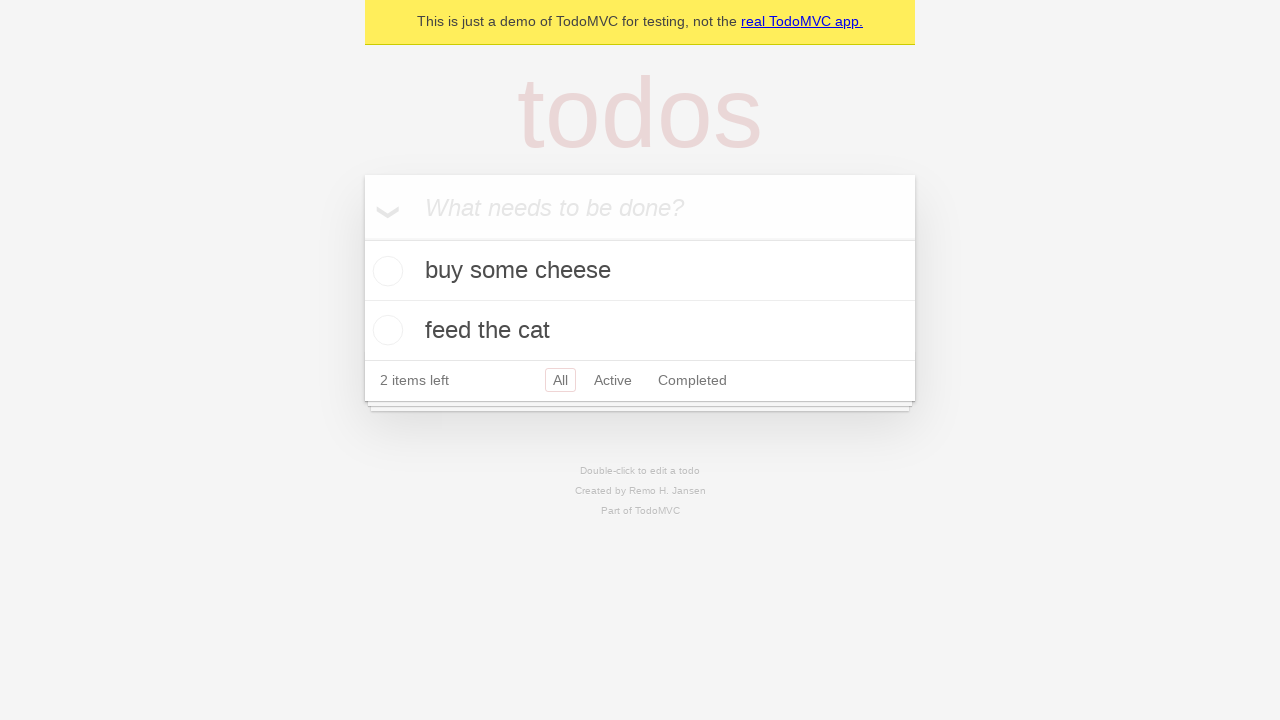

Waited for todo items to be visible on the page
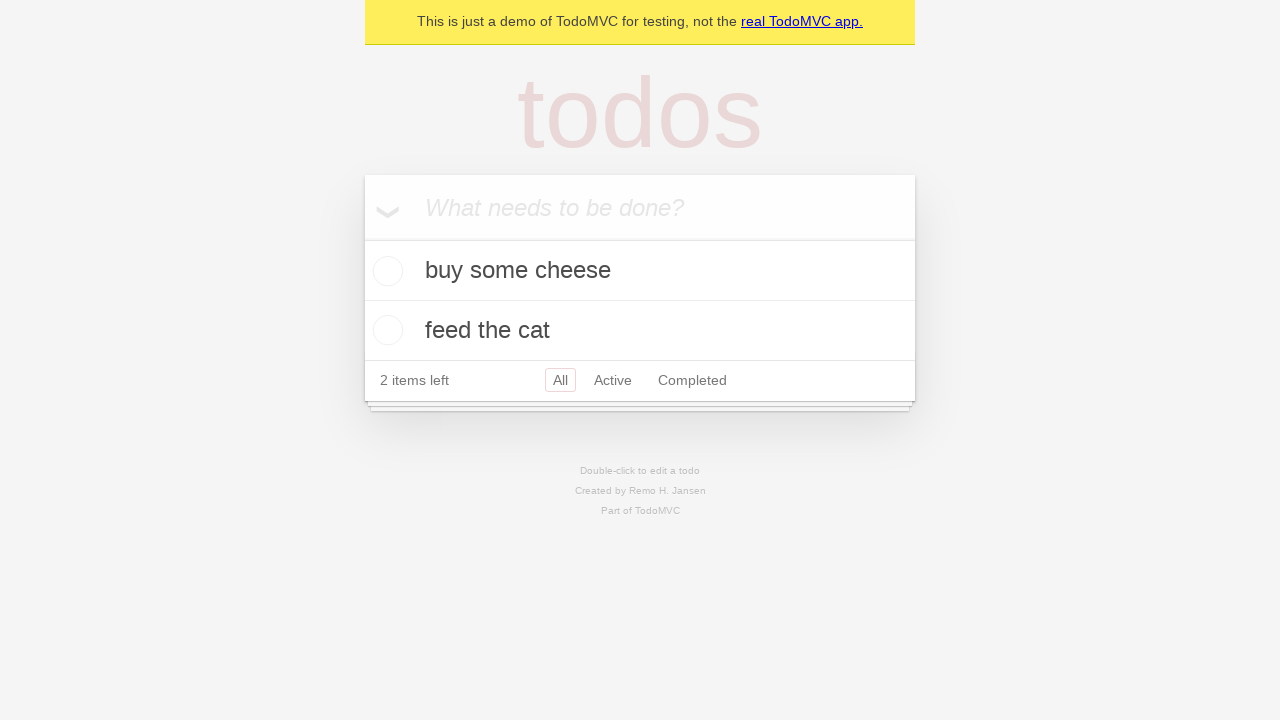

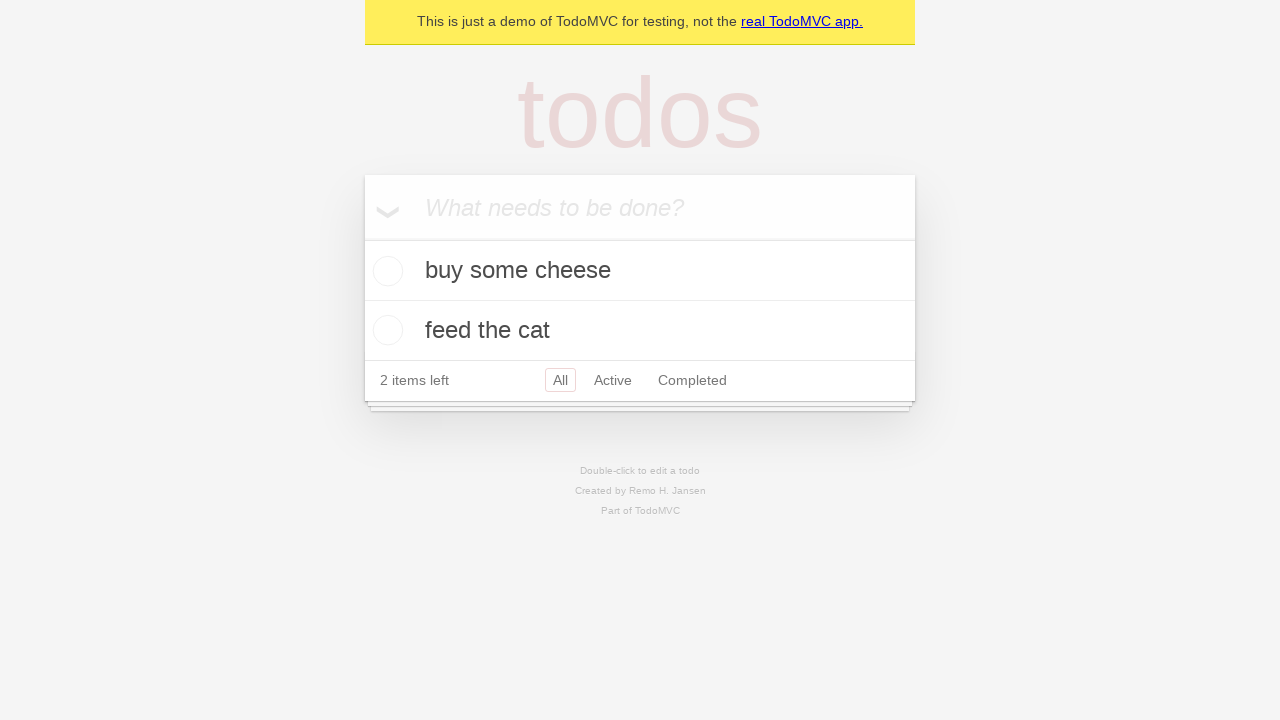